Tests right-click (context menu) functionality by performing a context click on a button element to trigger the context menu

Starting URL: http://swisnl.github.io/jQuery-contextMenu/demo.html

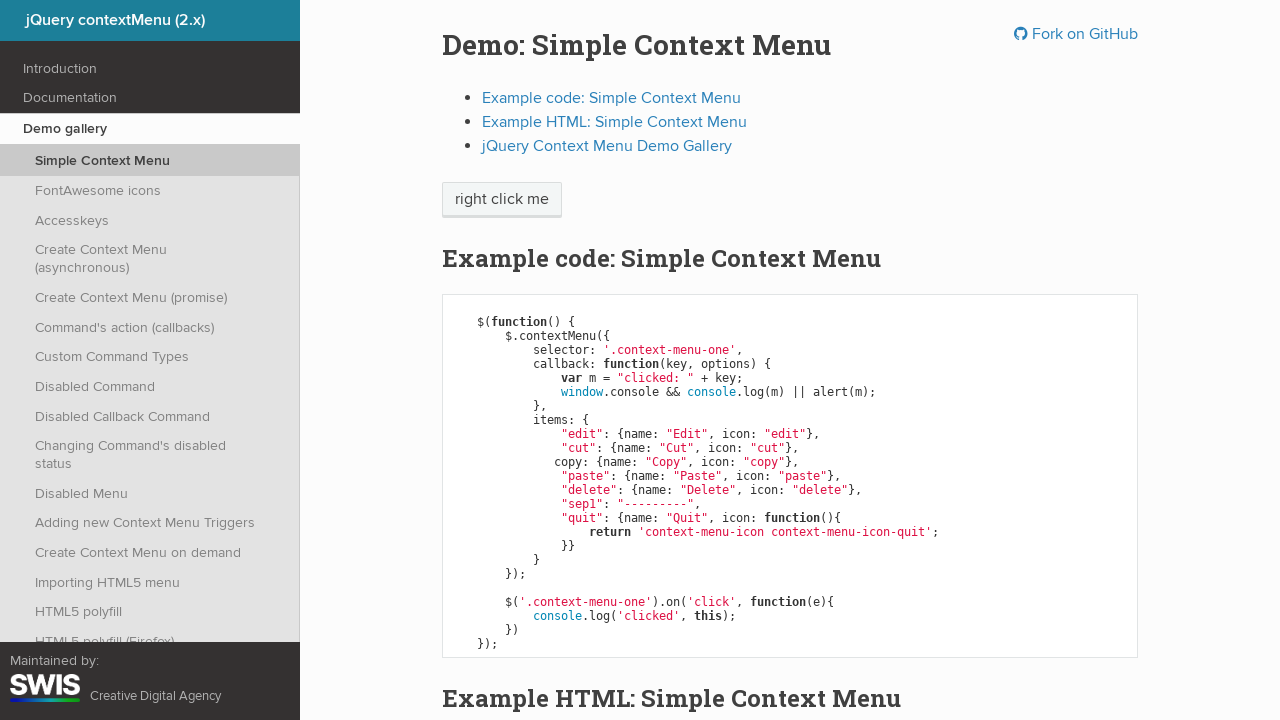

Right-clicked on context menu button to trigger context menu at (502, 200) on span.context-menu-one.btn.btn-neutral
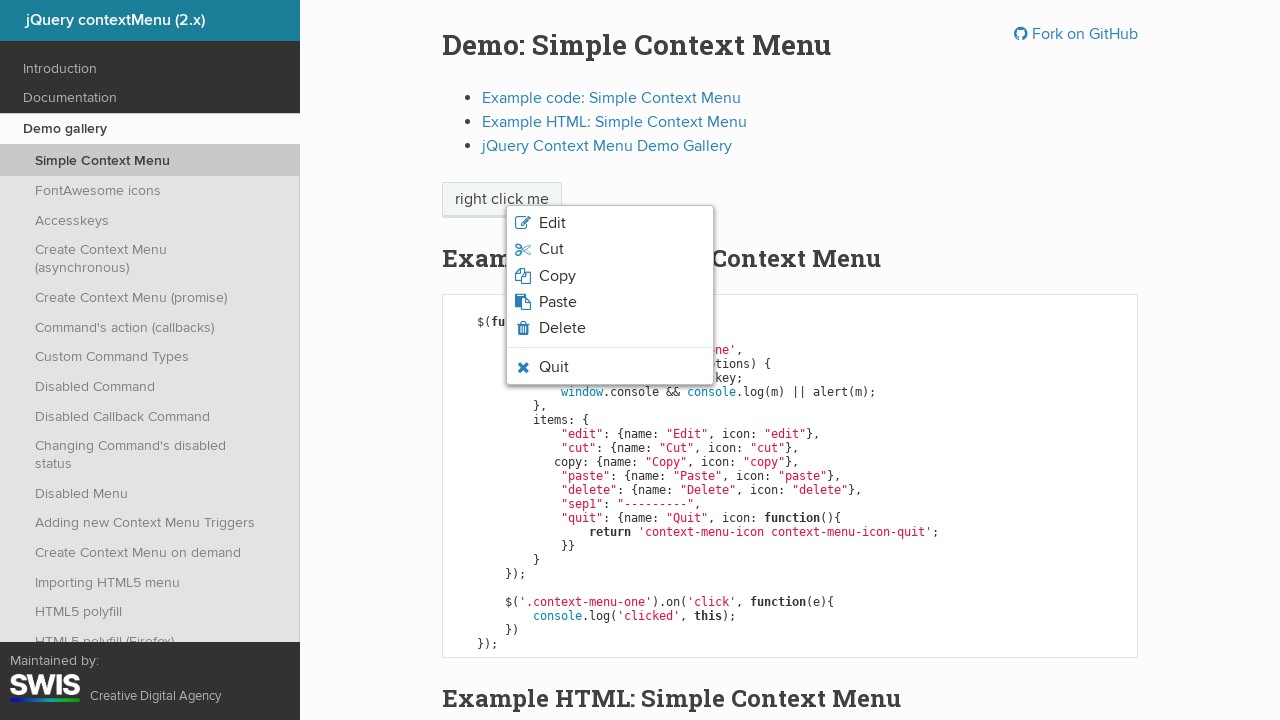

Context menu appeared and is visible
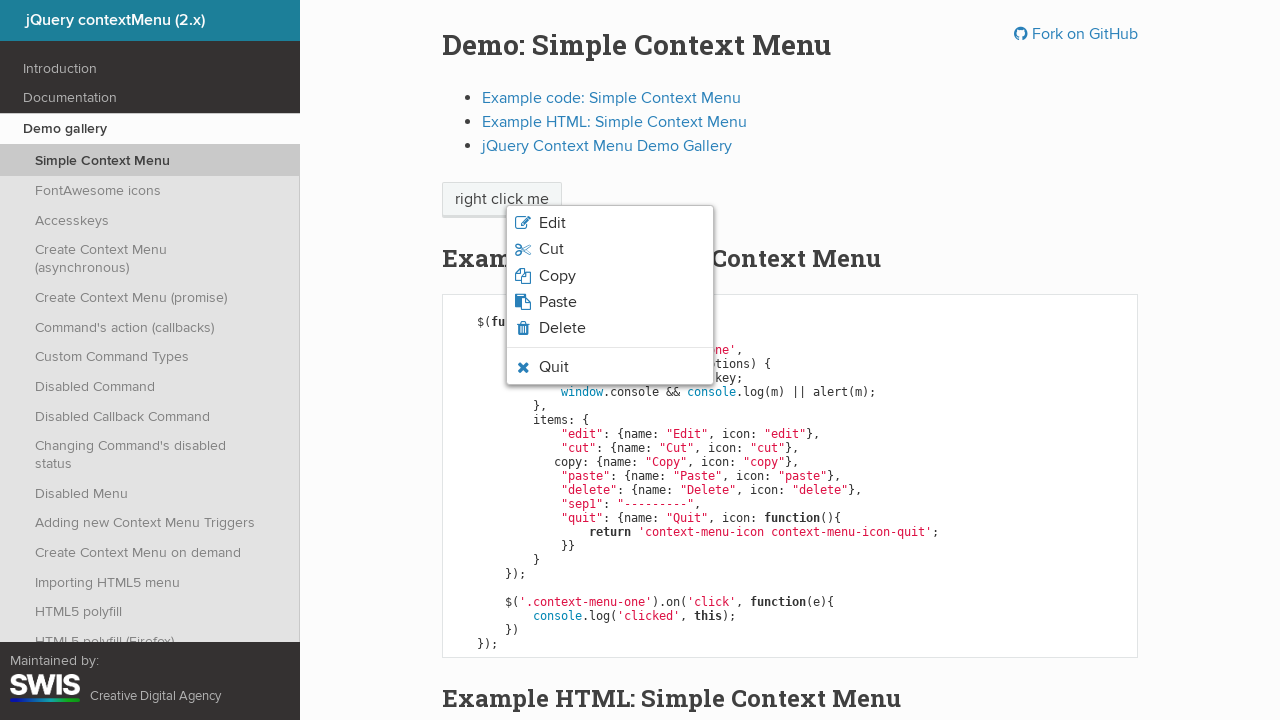

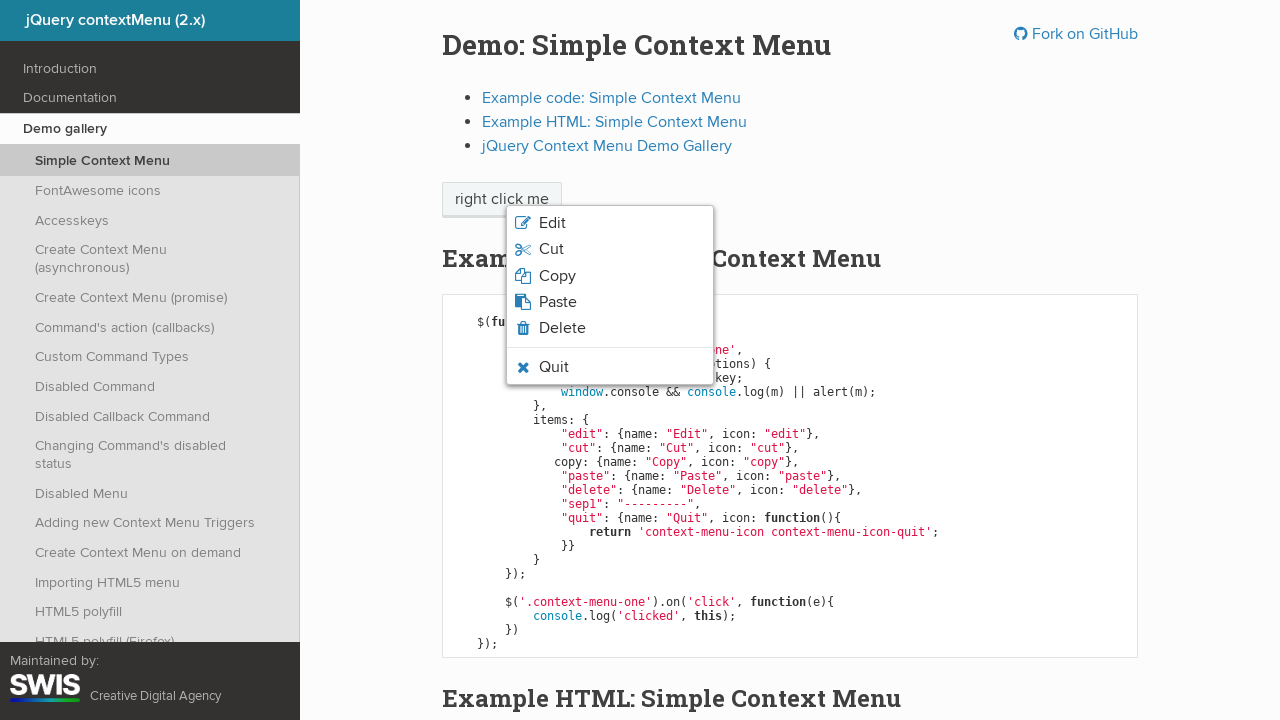